Tests alert handling functionality by clicking a button to trigger an alert and then accepting it

Starting URL: https://demoqa.com/alerts

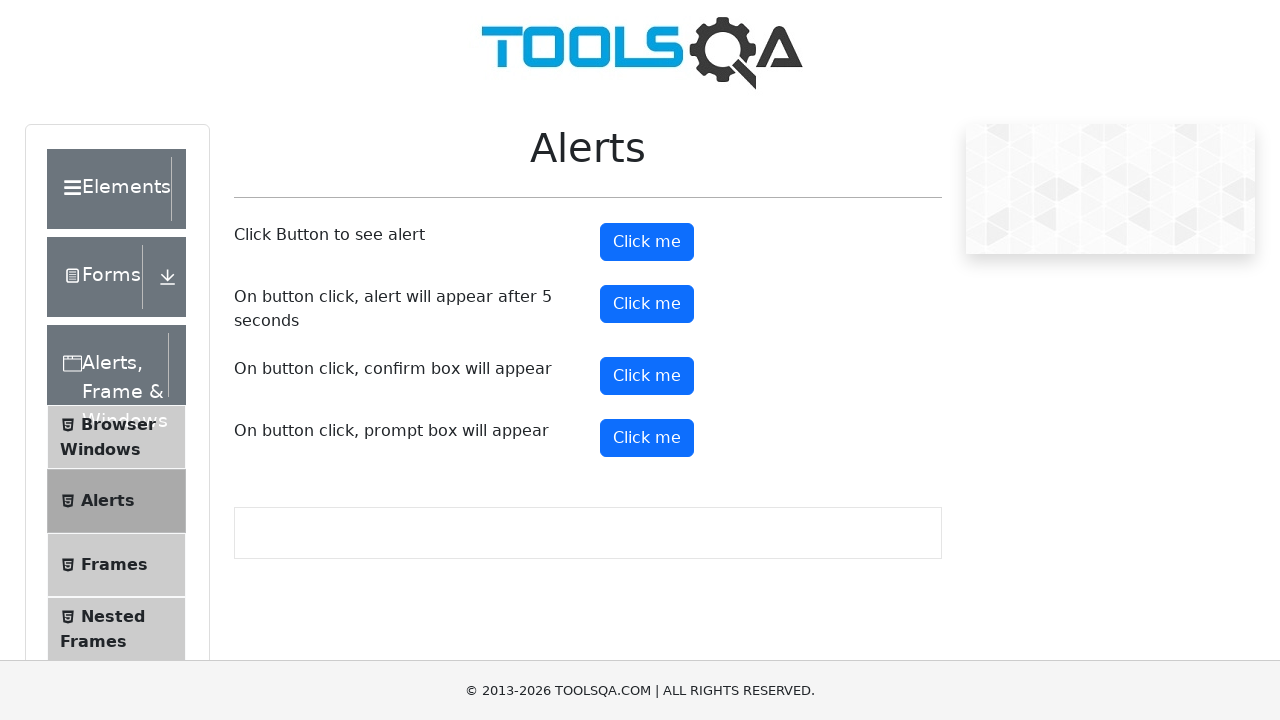

Clicked alert button to trigger alert dialog at (647, 242) on #alertButton
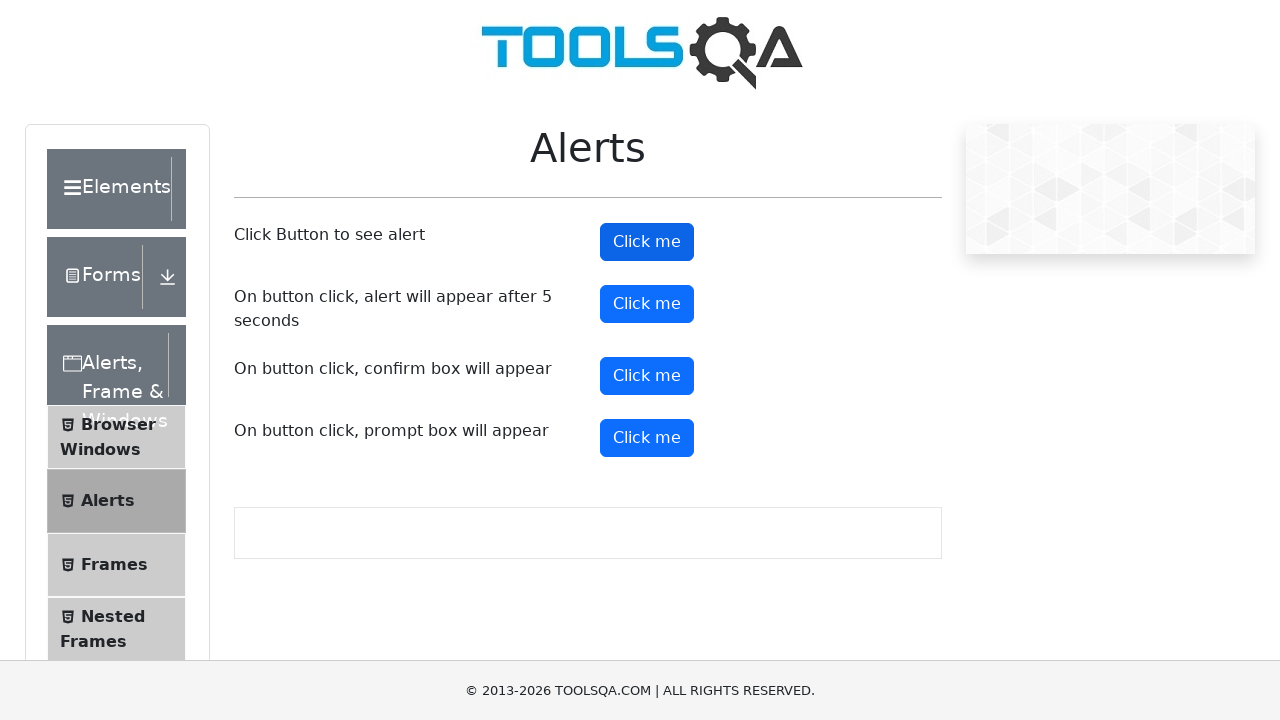

Set up dialog handler to accept alert
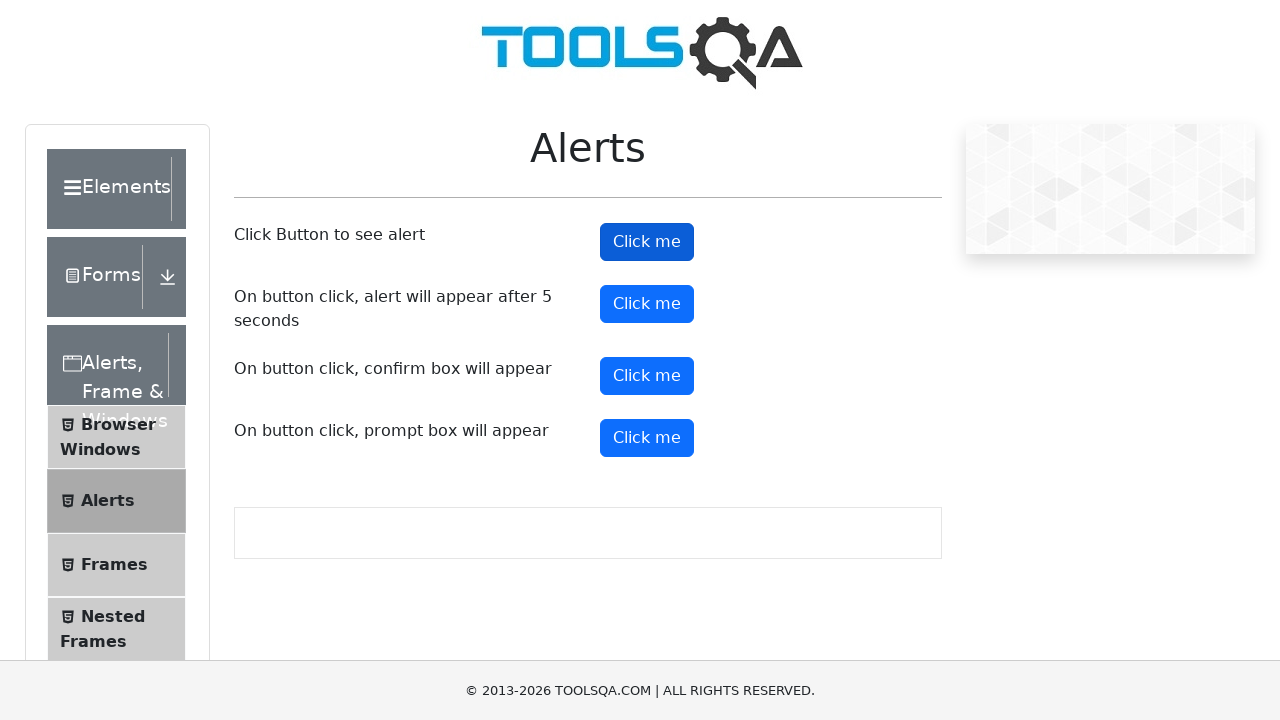

Waited 500ms for alert to be handled
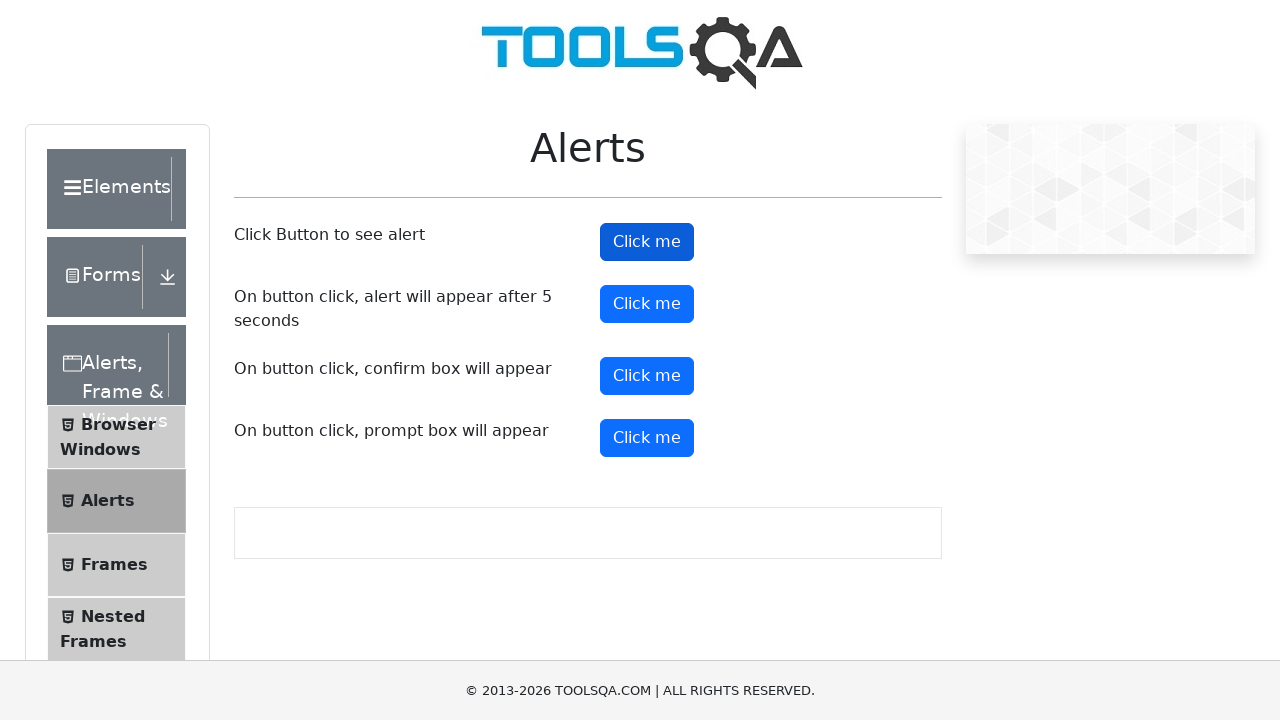

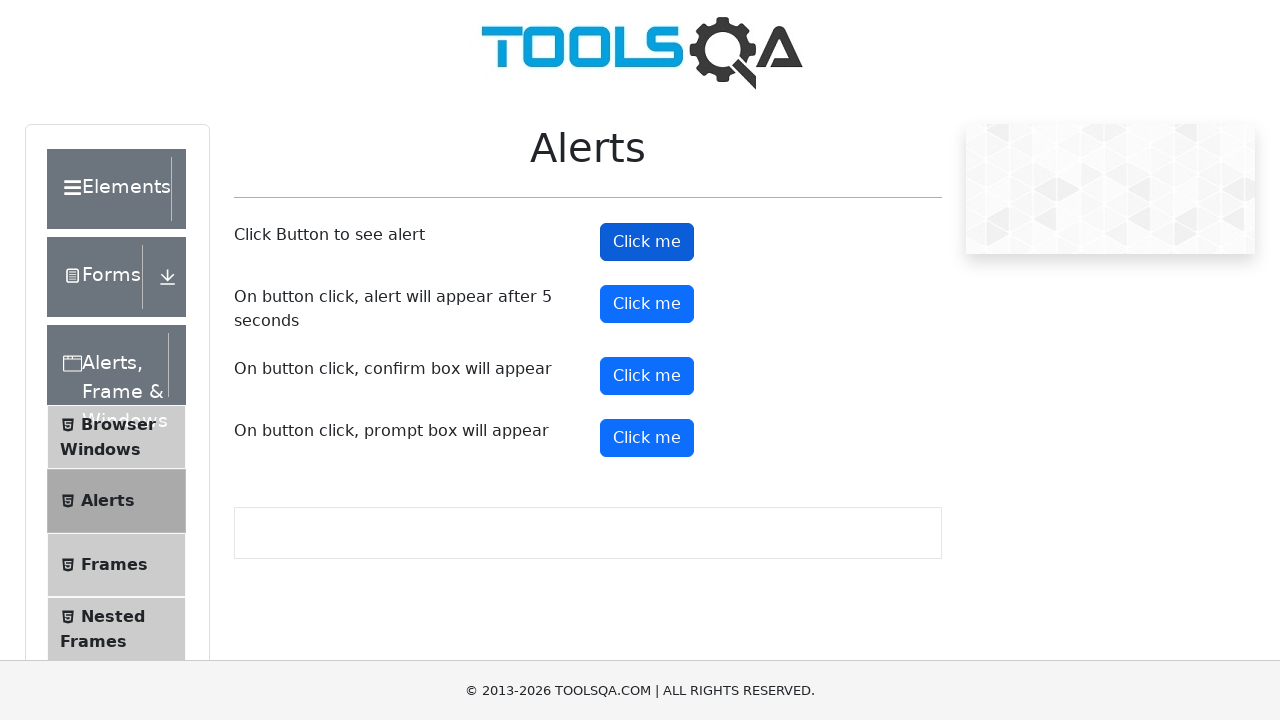